Tests that MySQL language is correctly listed by navigating to Browse Languages and then to the M section.

Starting URL: http://www.99-bottles-of-beer.net/

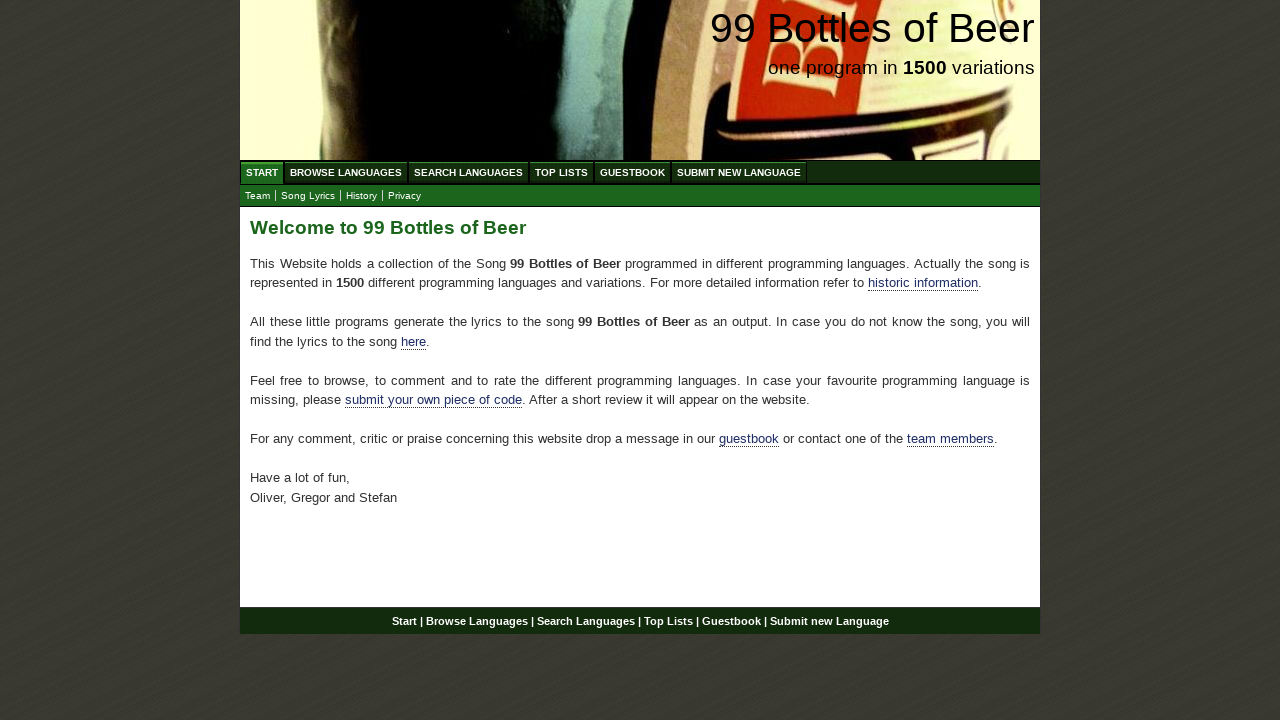

Clicked Browse Languages menu item at (346, 172) on xpath=//ul[@id='menu']/li/a[@href='/abc.html']
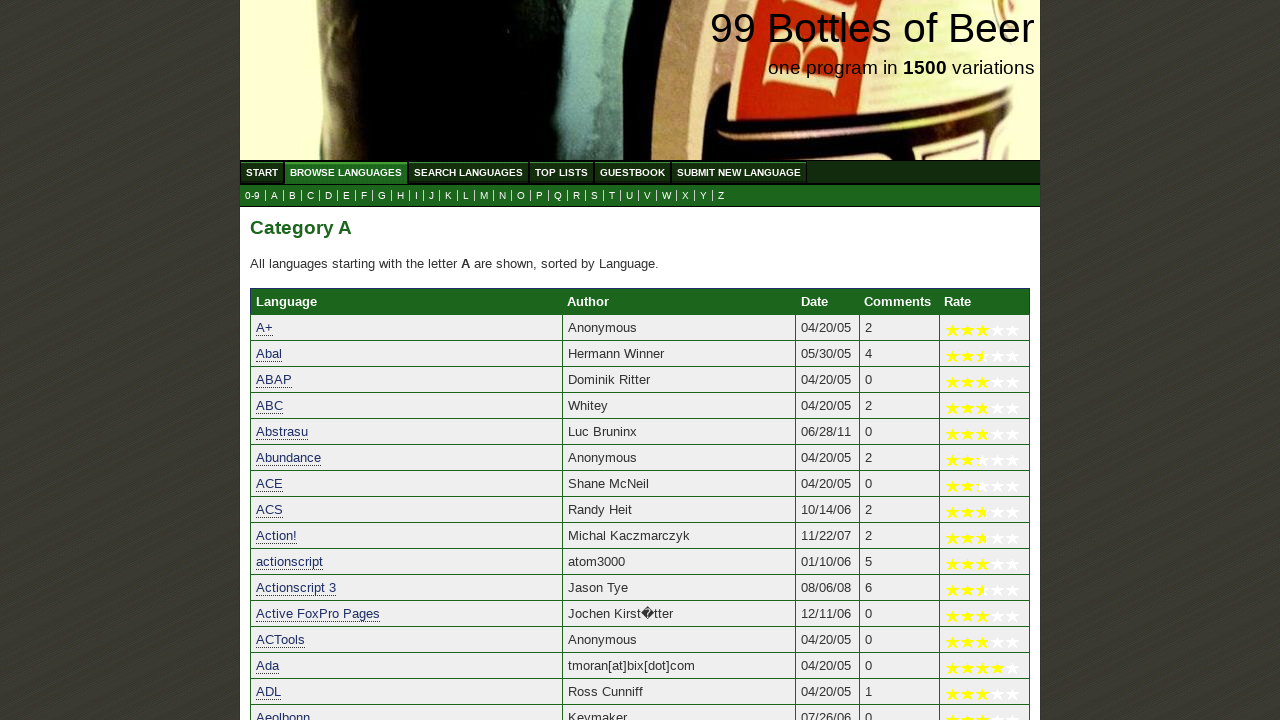

Clicked M submenu to view languages starting with M at (484, 196) on xpath=//ul[@id='submenu']/li/a[@href='m.html']
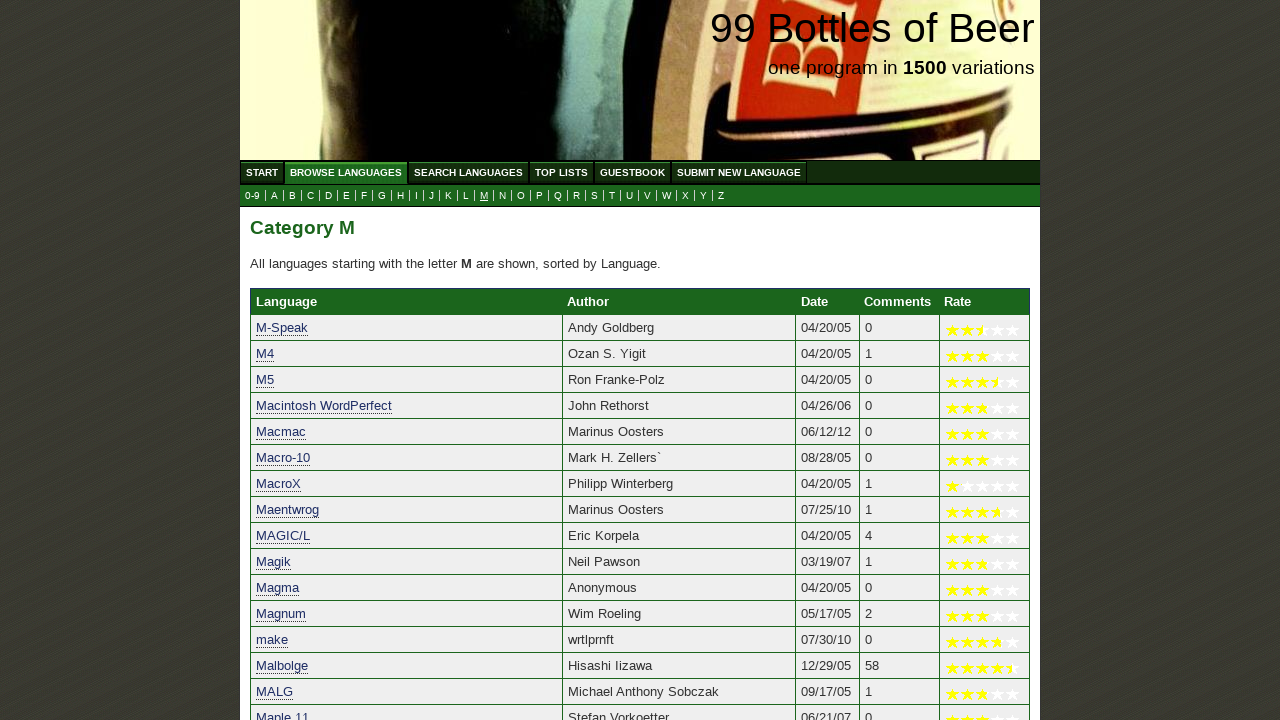

Verified MySQL language link is present in the category table
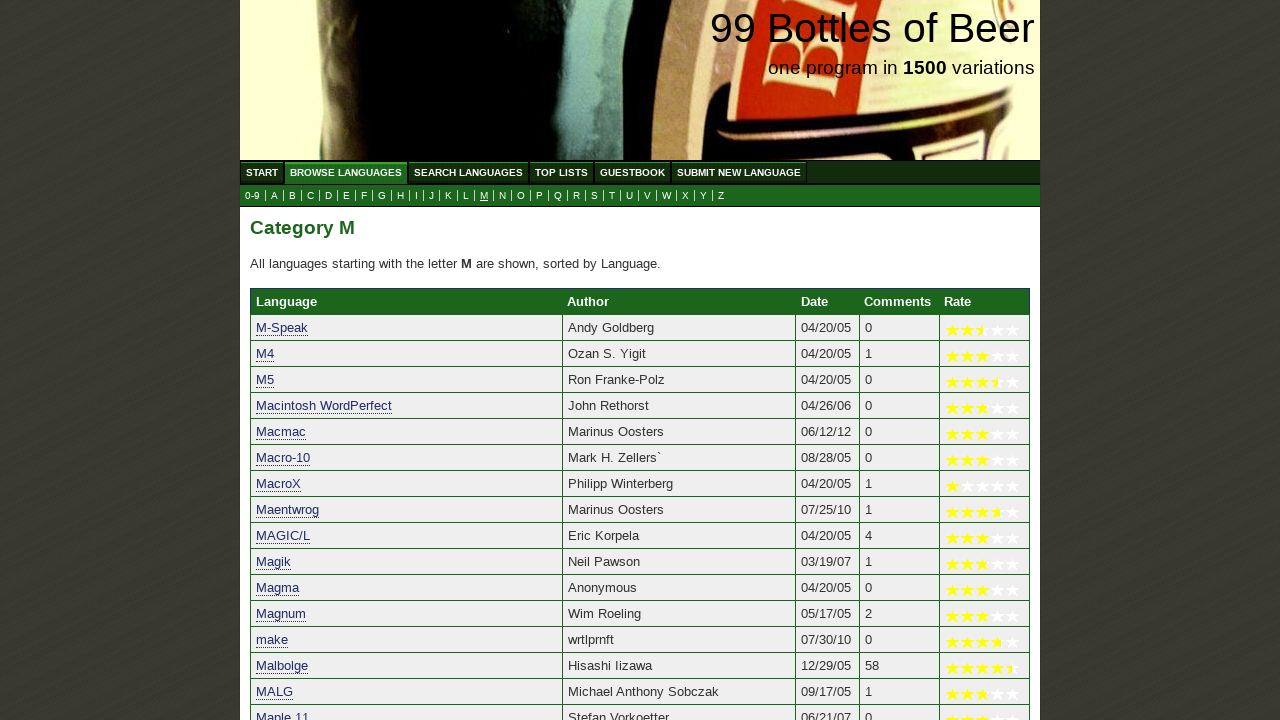

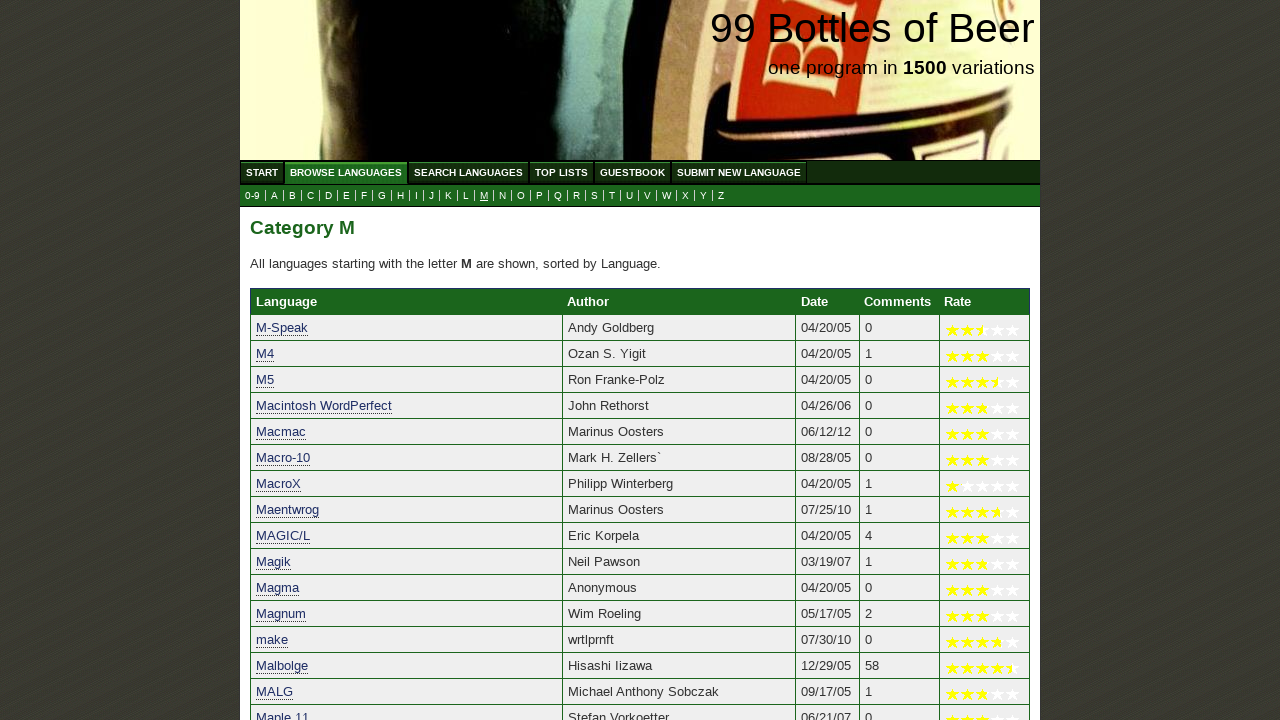